Tests alert handling by clicking a button that triggers an alert and accepting it

Starting URL: https://demoqa.com/alerts

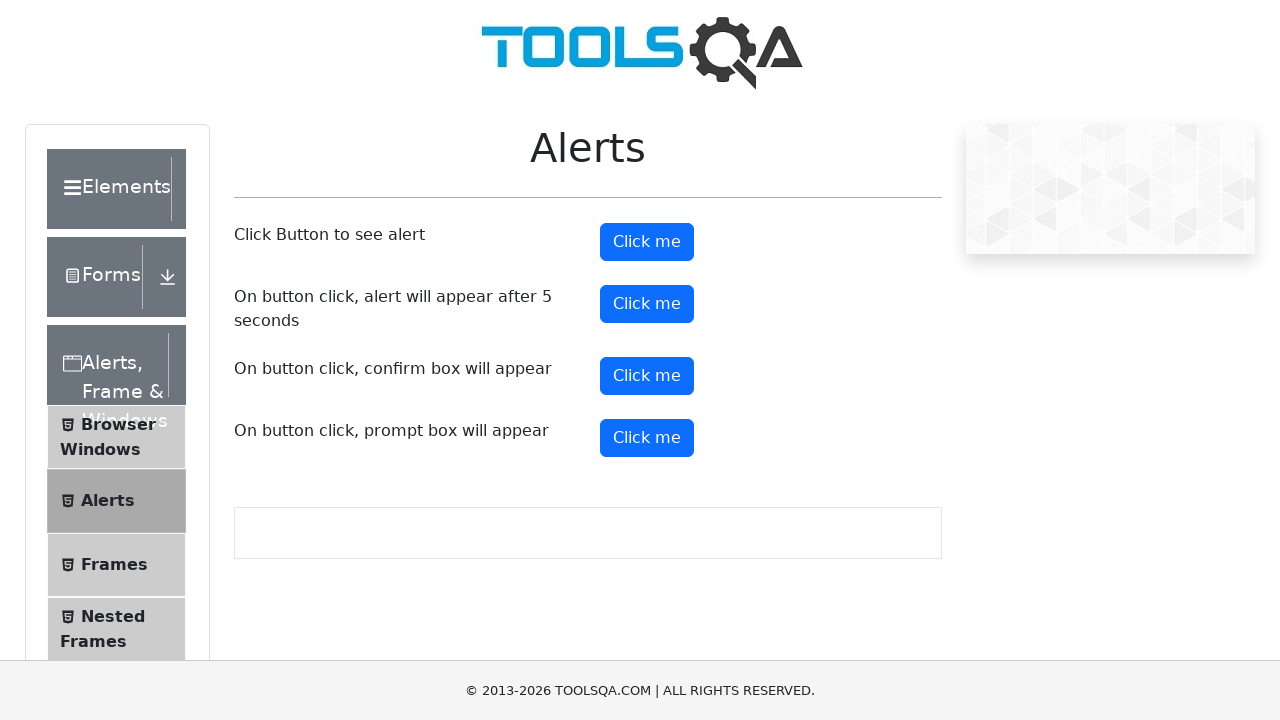

Set up dialog handler to accept alerts
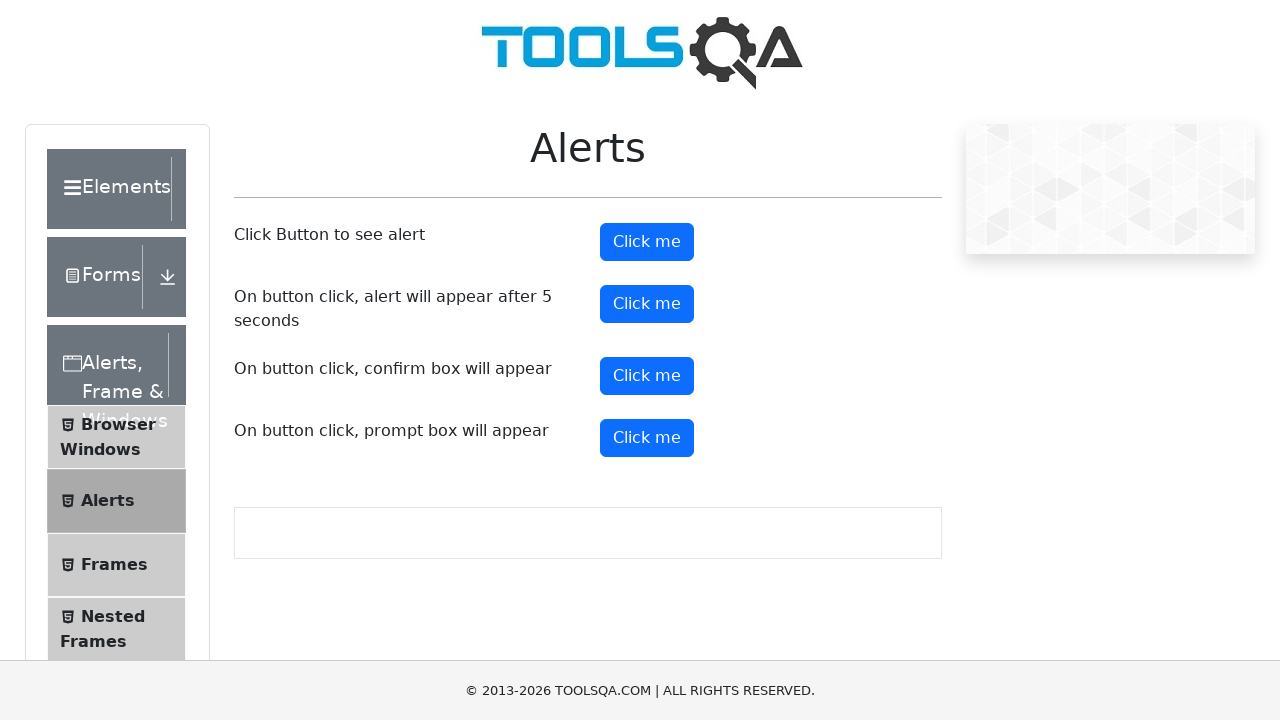

Clicked alert button to trigger alert dialog at (647, 242) on xpath=//*[@id='alertButton']
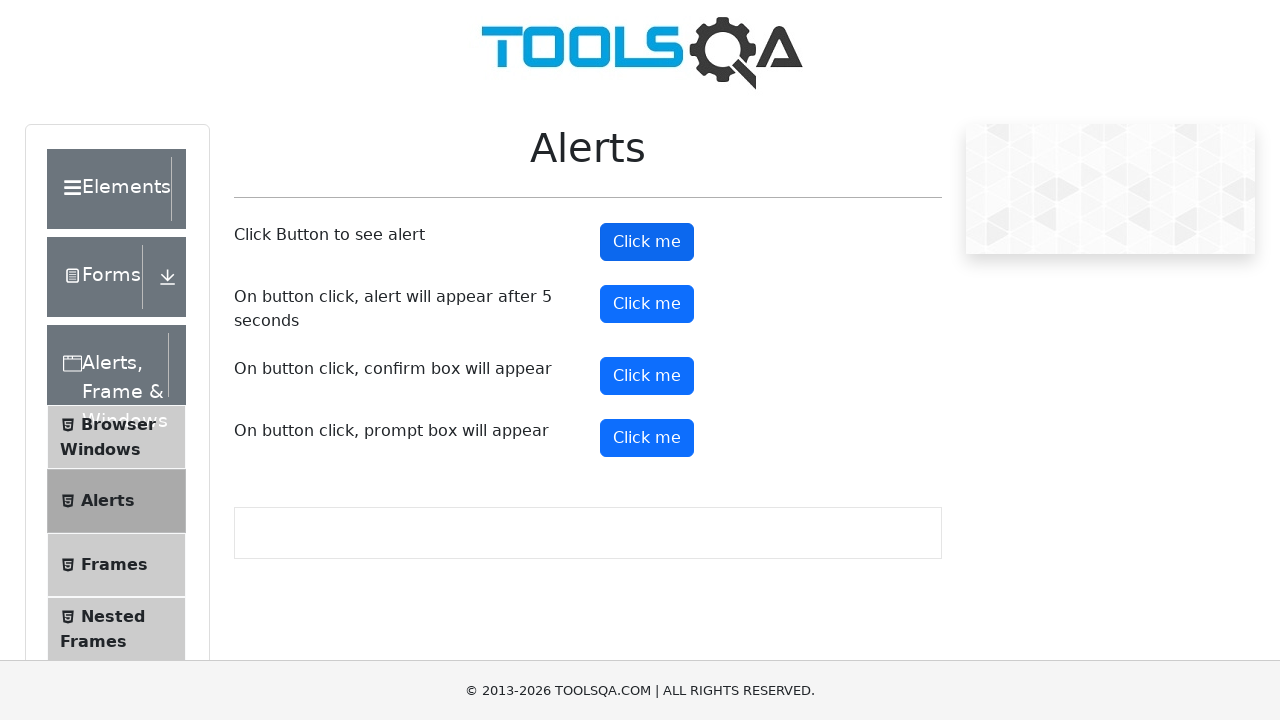

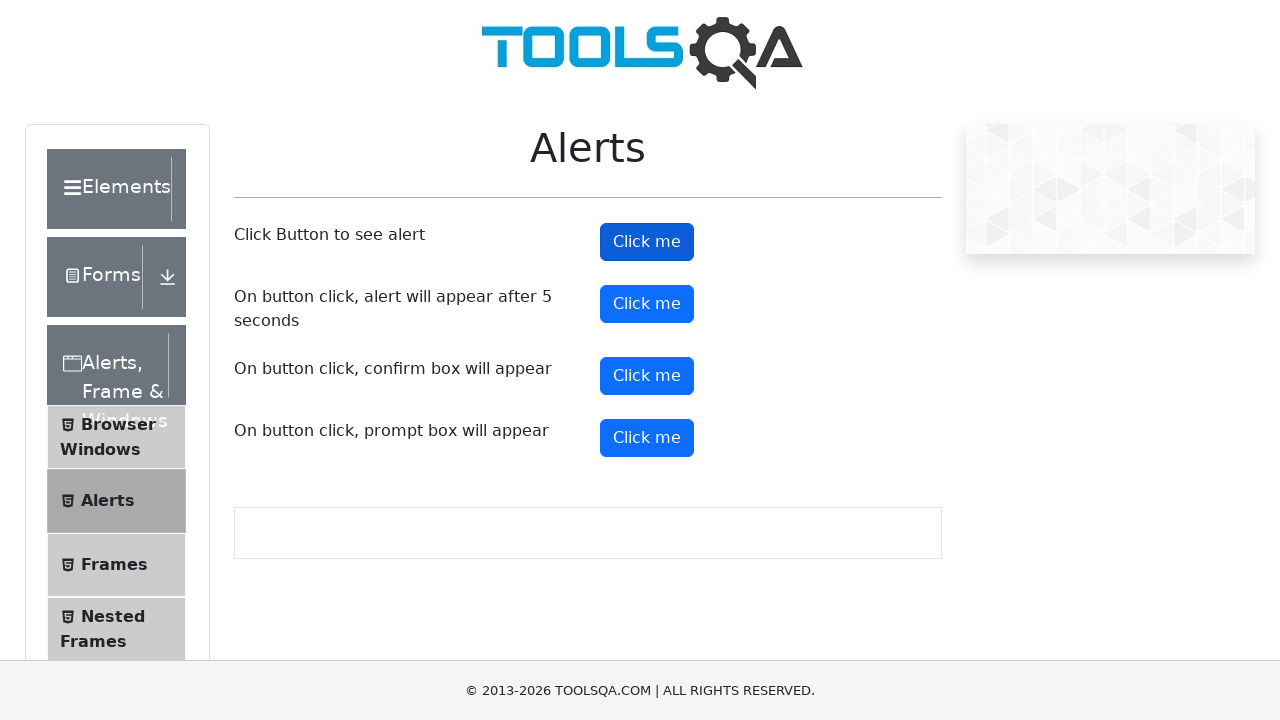